Tests autocomplete functionality by typing a letter in the input field and selecting a suggestion from the dropdown

Starting URL: https://demoqa.com/auto-complete

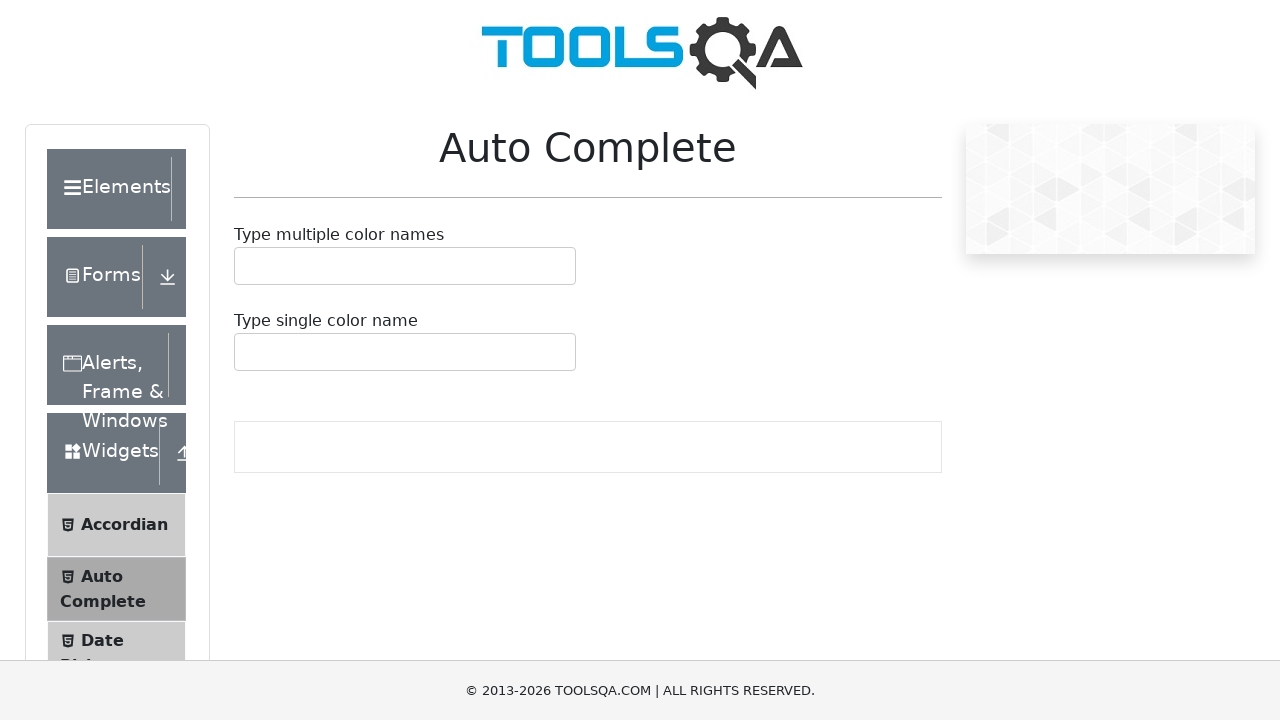

Typed 'R' in the autocomplete input field on #autoCompleteSingleInput
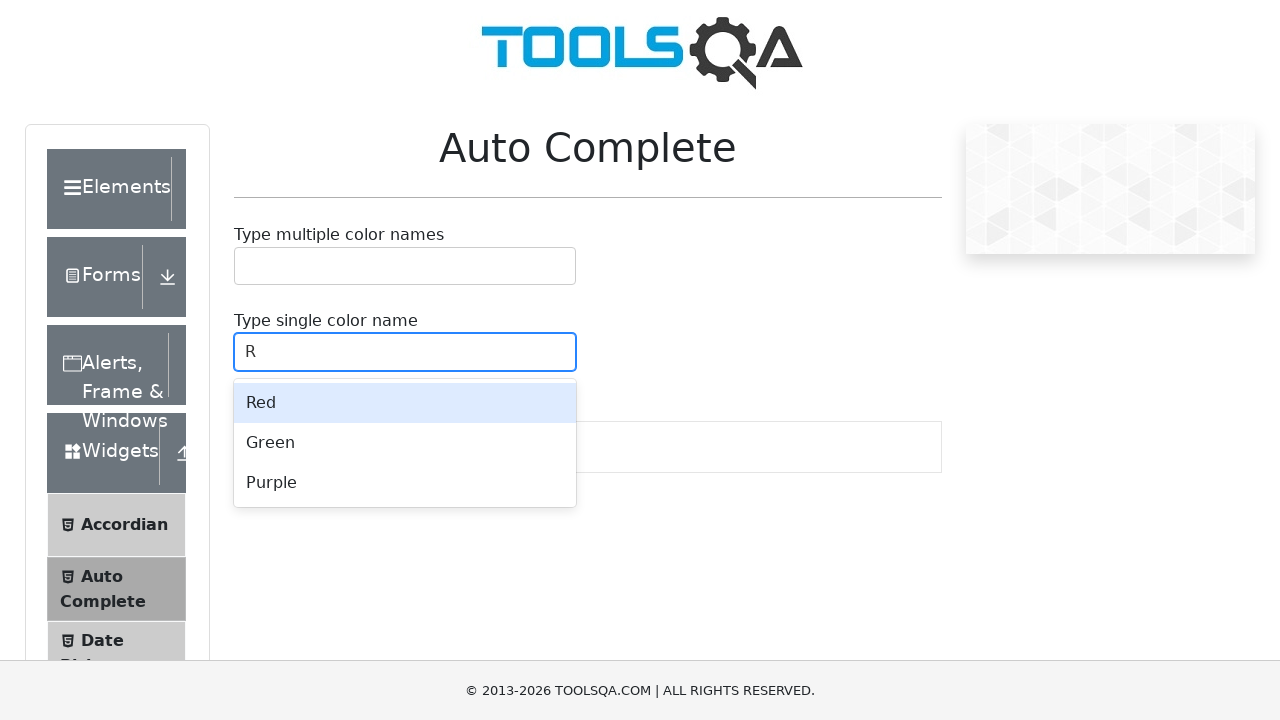

Autocomplete suggestions dropdown appeared
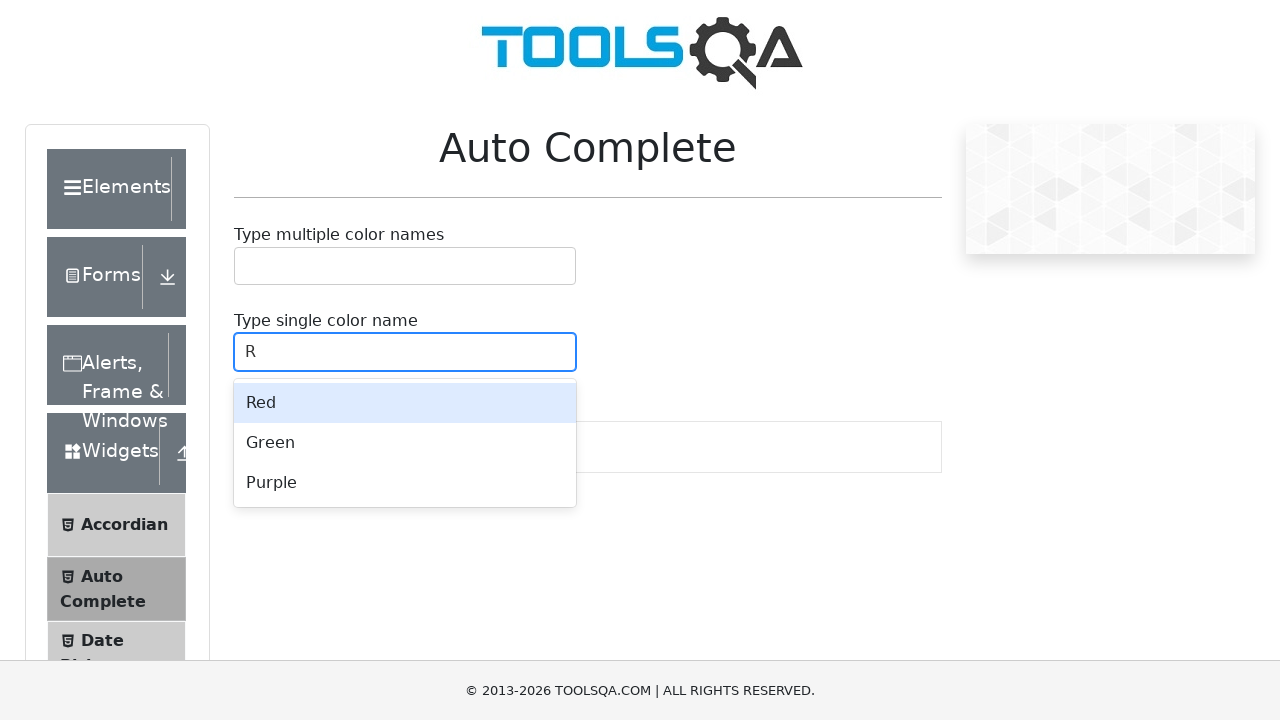

Retrieved 3 autocomplete suggestions
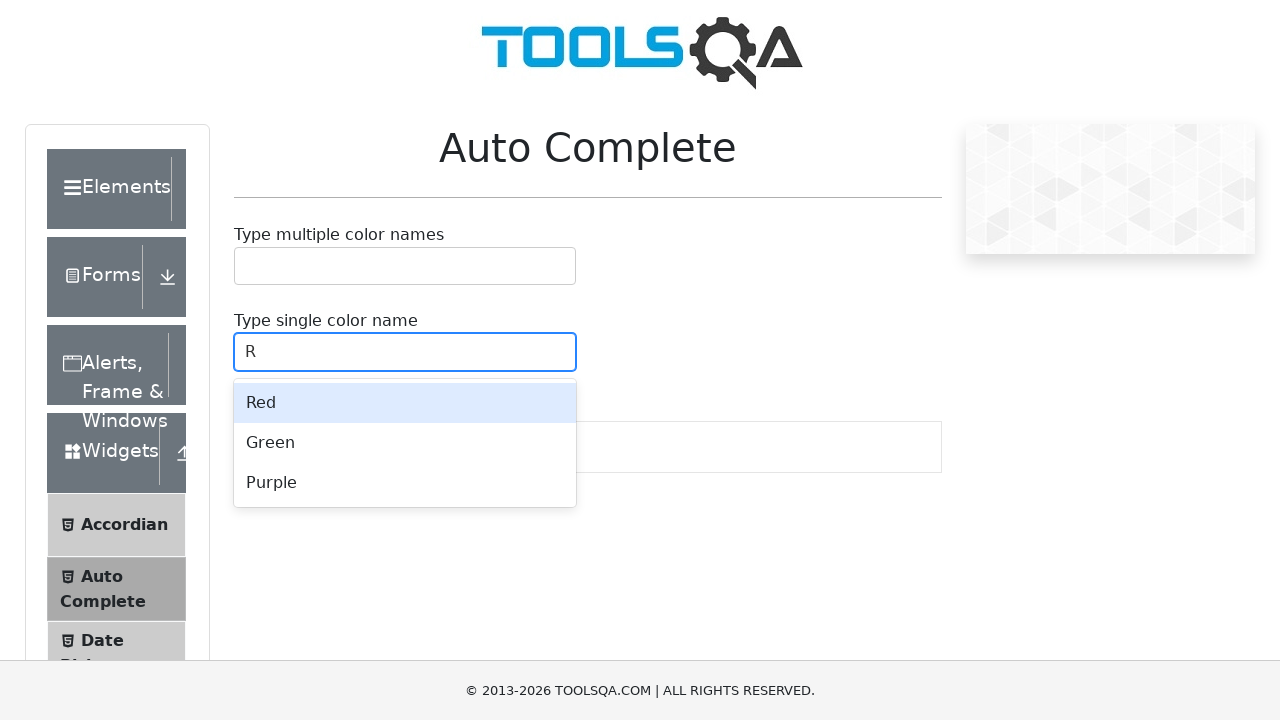

Selected 'Green' from autocomplete suggestions at (405, 443) on div.auto-complete__option >> nth=1
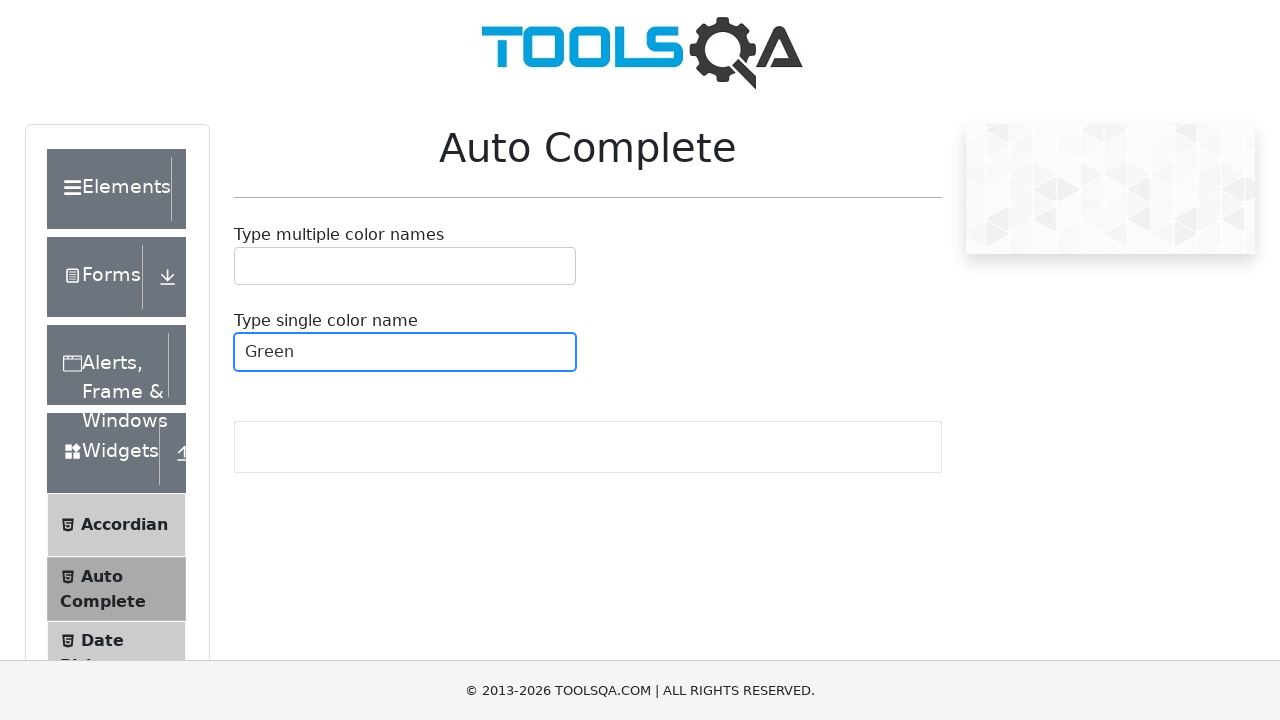

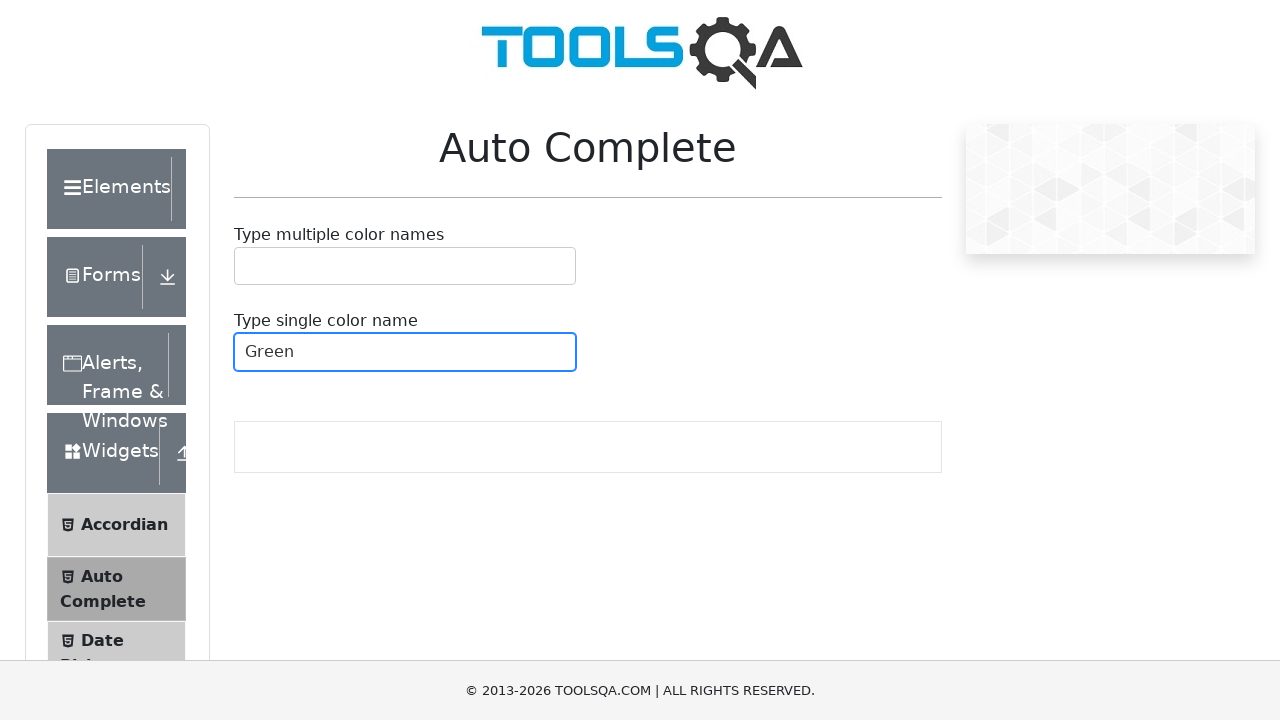